Tests dynamic button interactions on two pages by clicking buttons in sequence and verifying completion message appears

Starting URL: https://testpages.herokuapp.com/styled/dynamic-buttons-simple.html

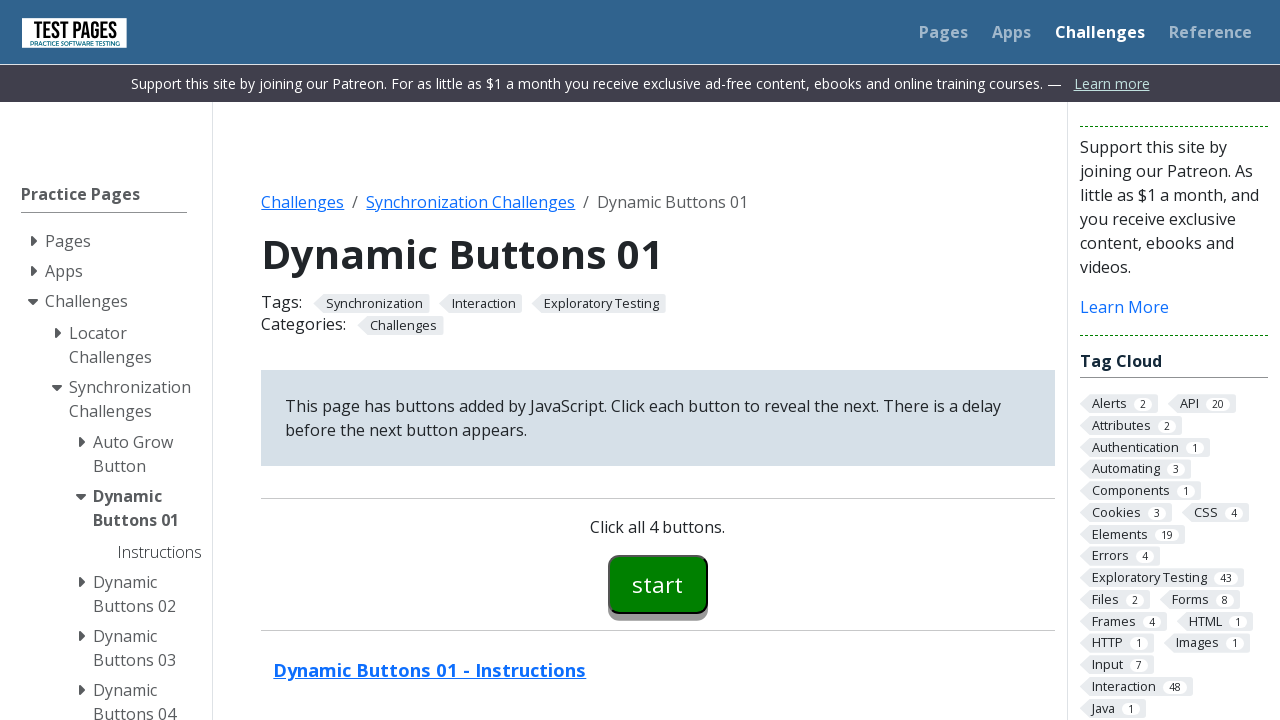

Clicked button00 on simple page at (658, 584) on #button00
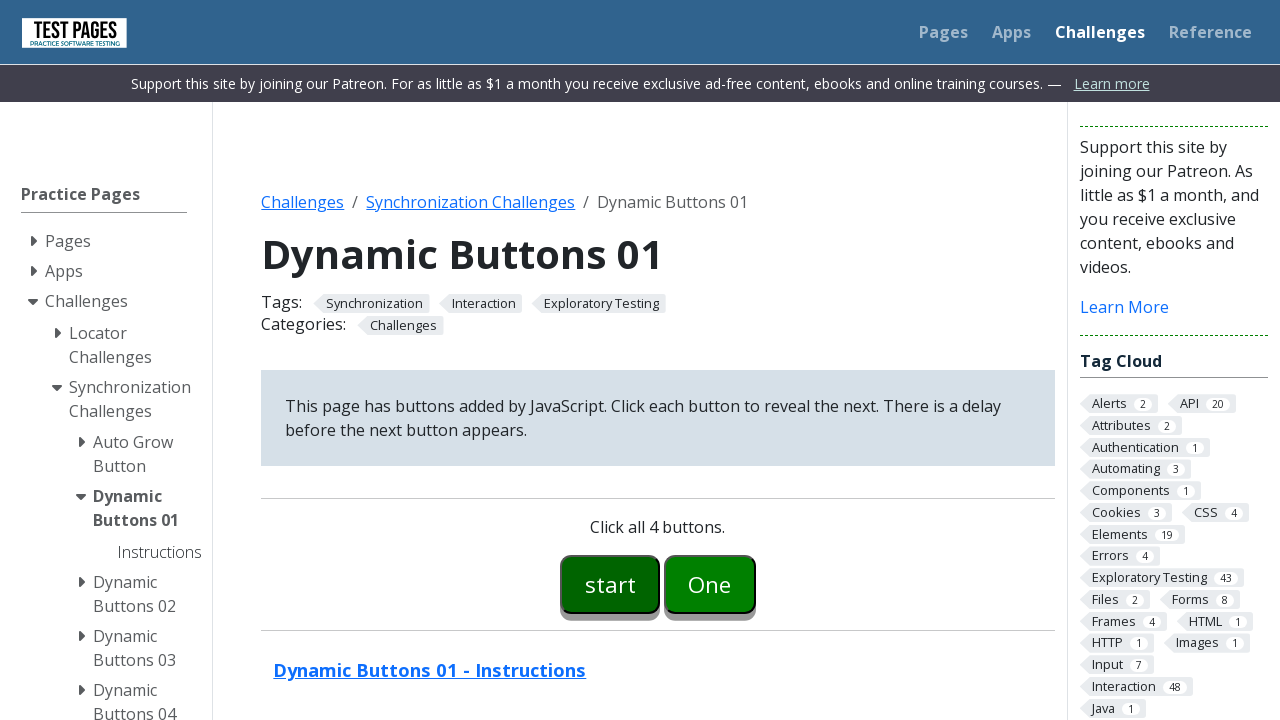

Waited for button01 to be enabled
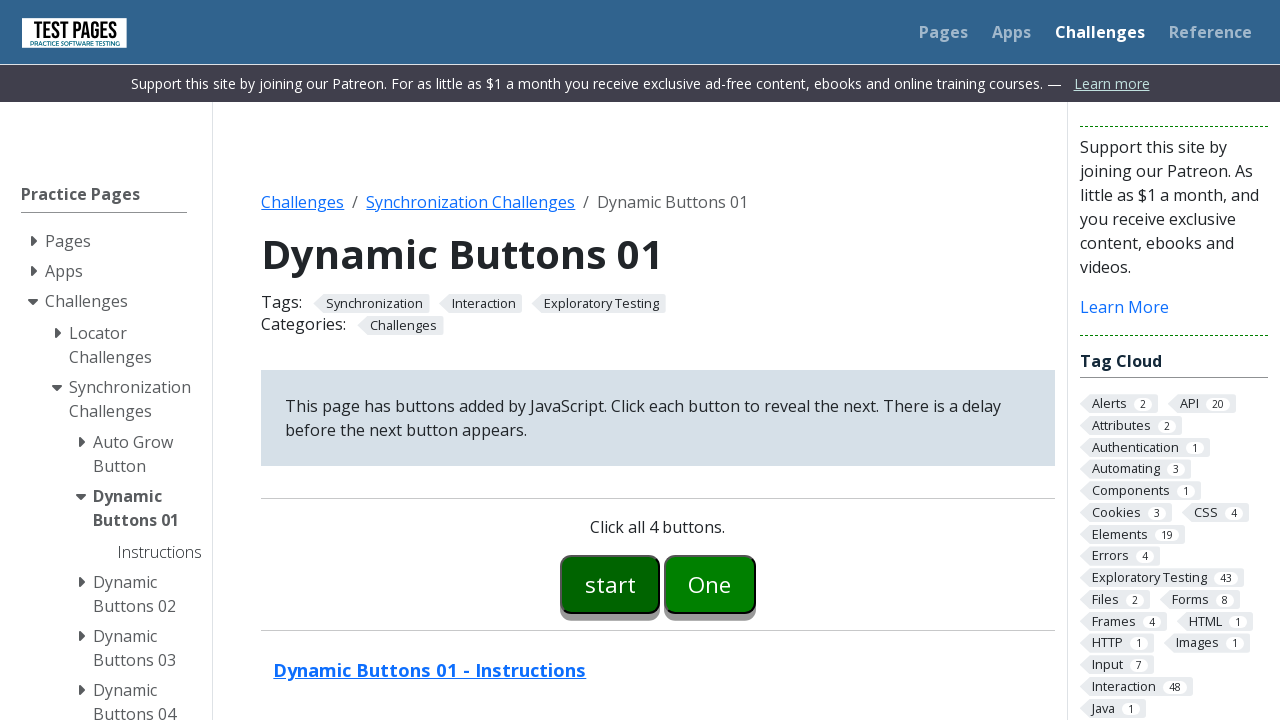

Clicked button01 on simple page at (710, 584) on #button01
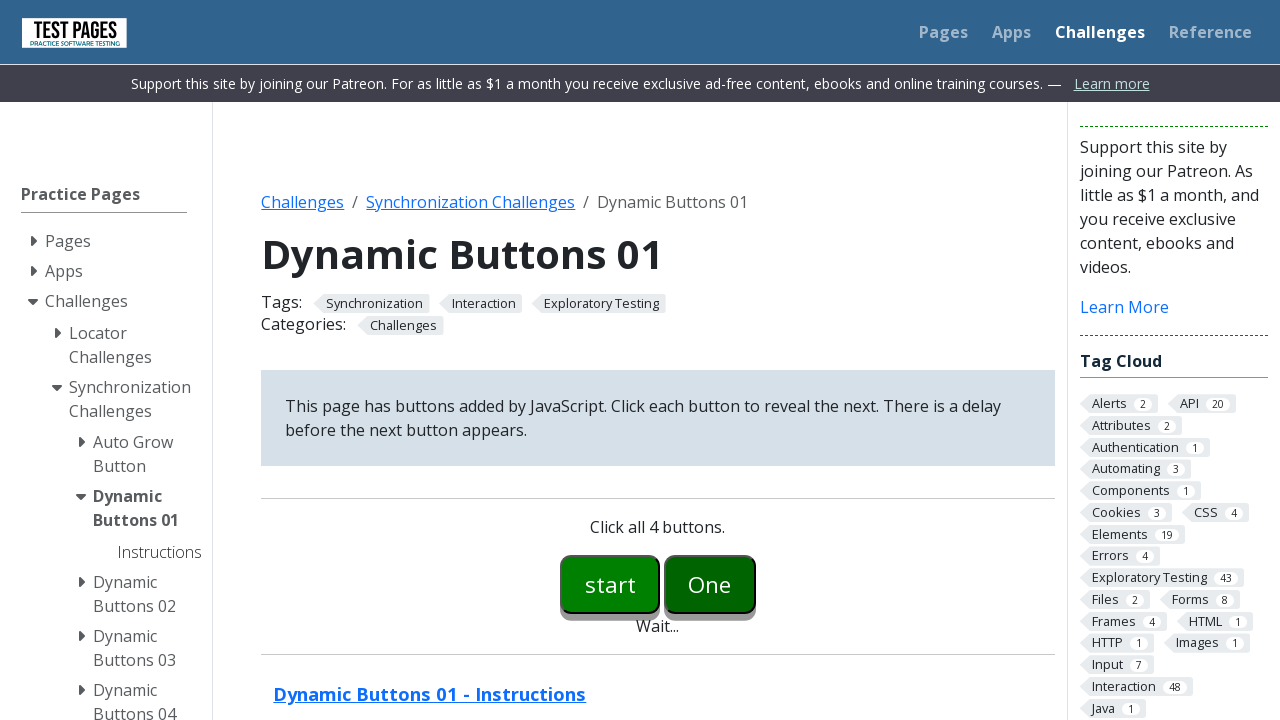

Waited for button02 to be enabled
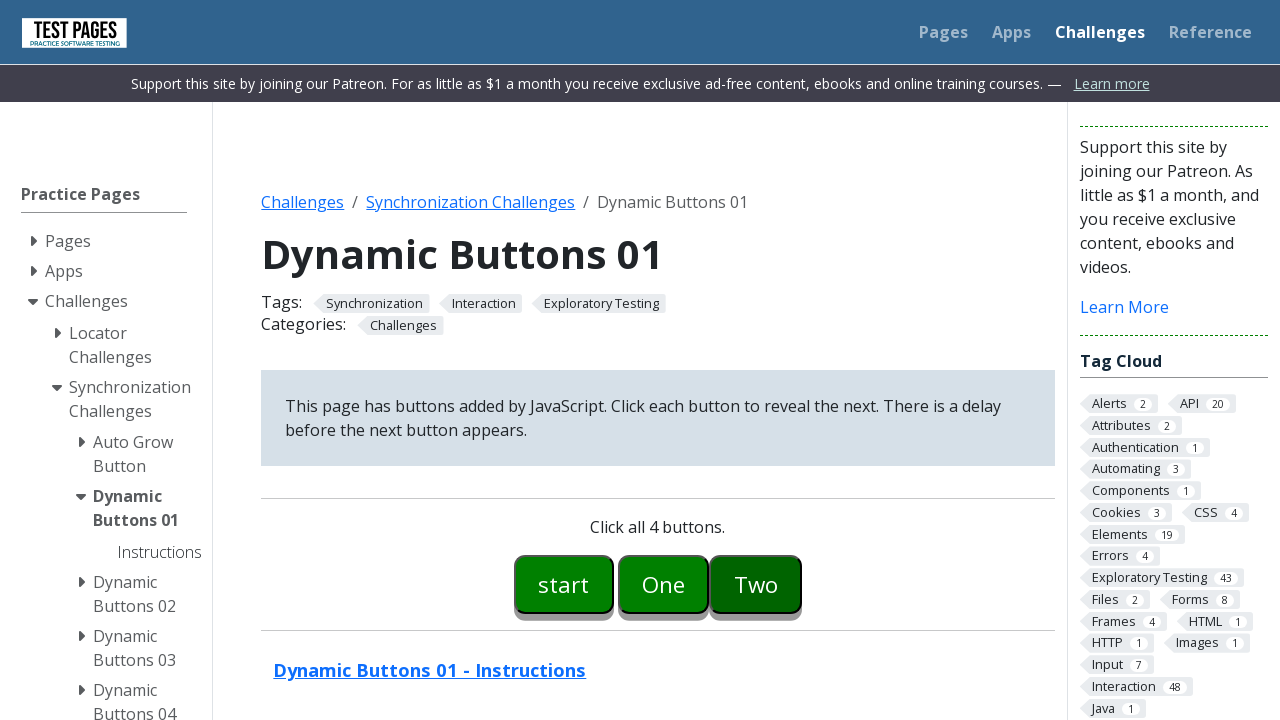

Clicked button02 on simple page at (756, 584) on #button02
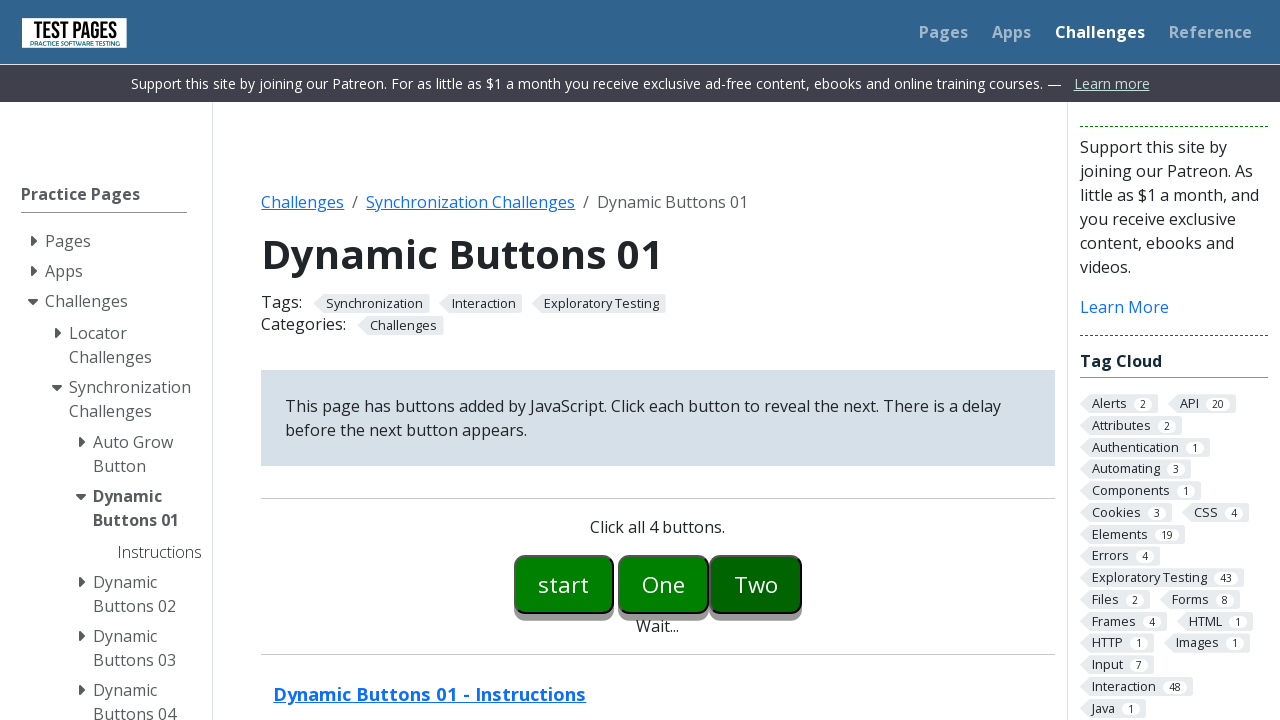

Waited for button03 to be enabled
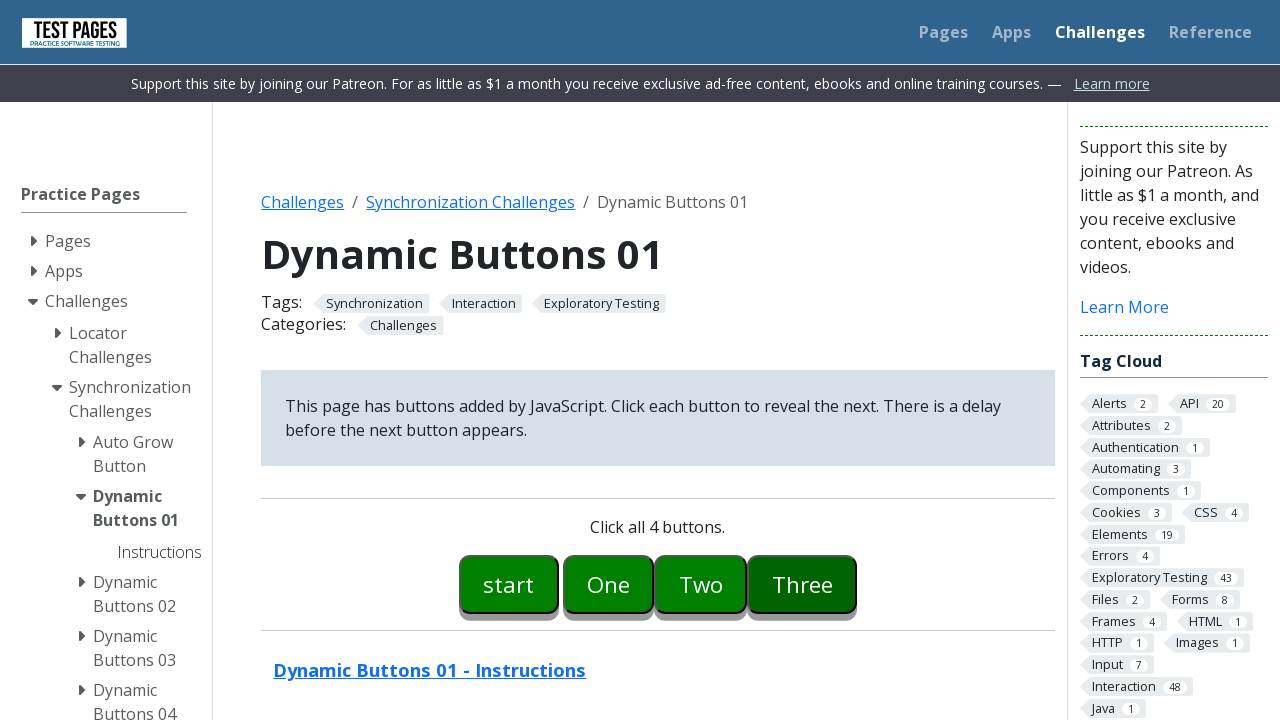

Clicked button03 on simple page at (802, 584) on #button03
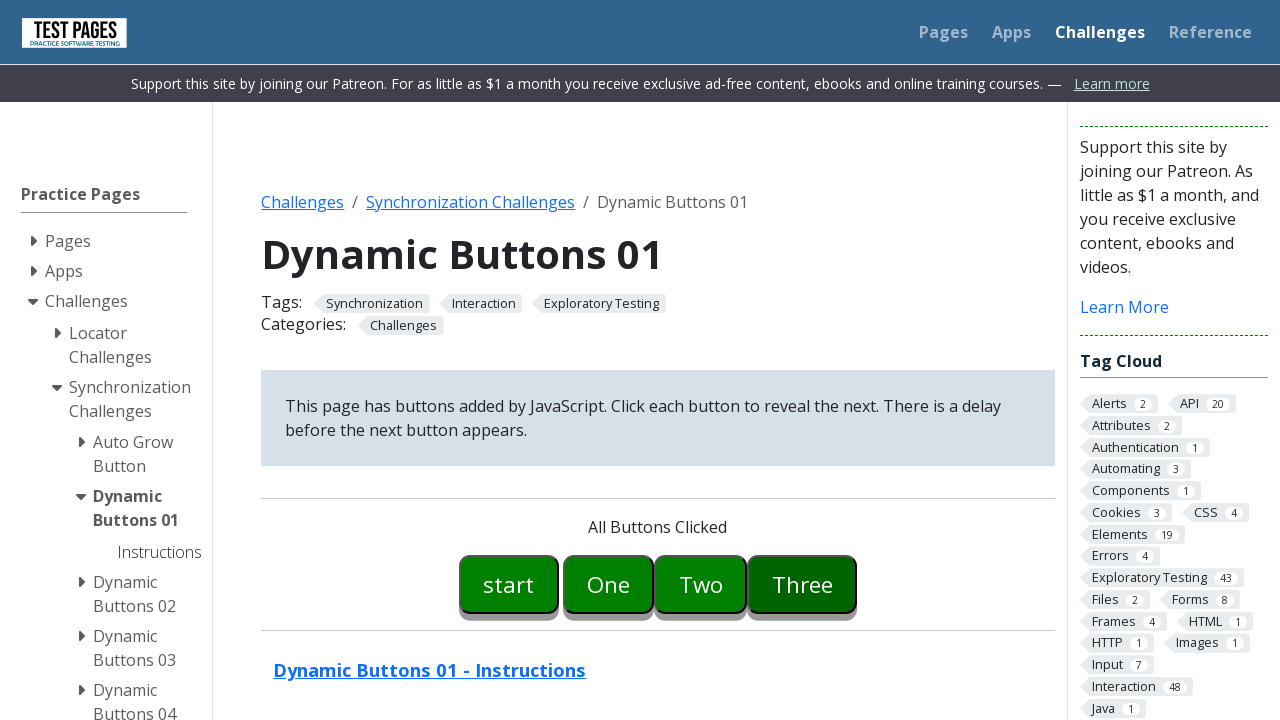

Completion message appeared on simple page: All Buttons Clicked
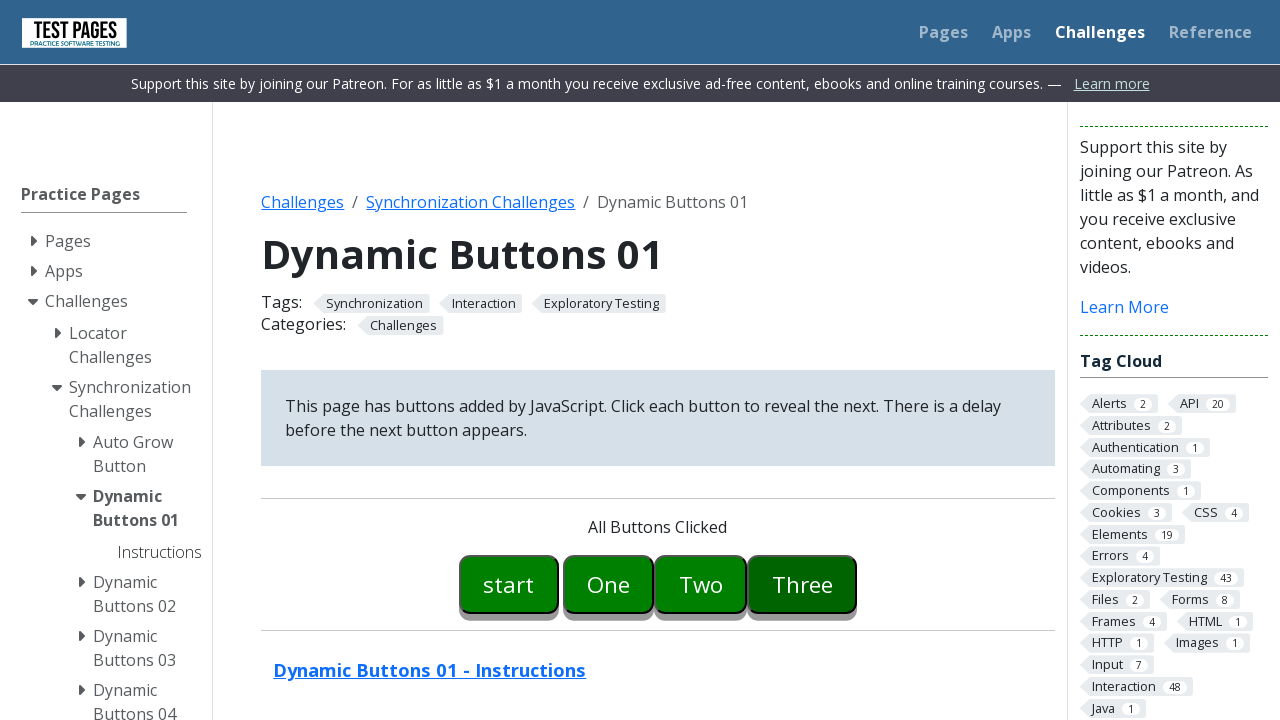

Navigated to disabled buttons page
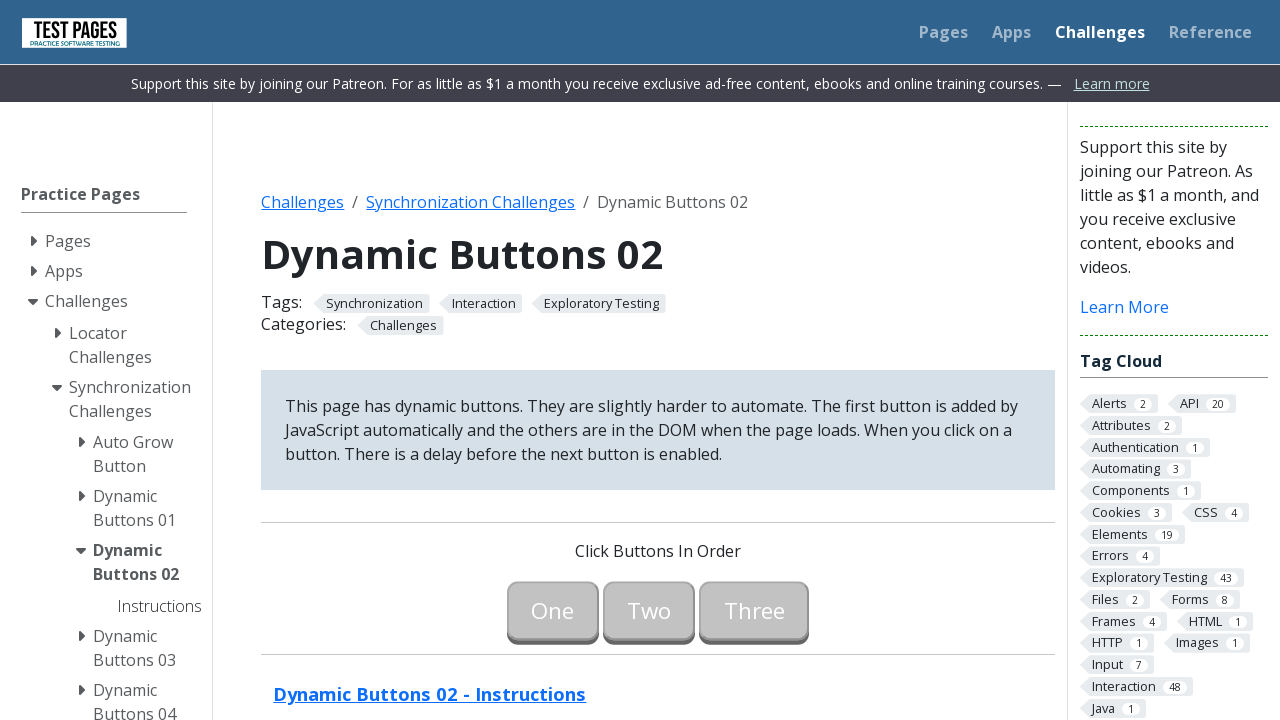

Waited for button00 to be enabled on disabled buttons page
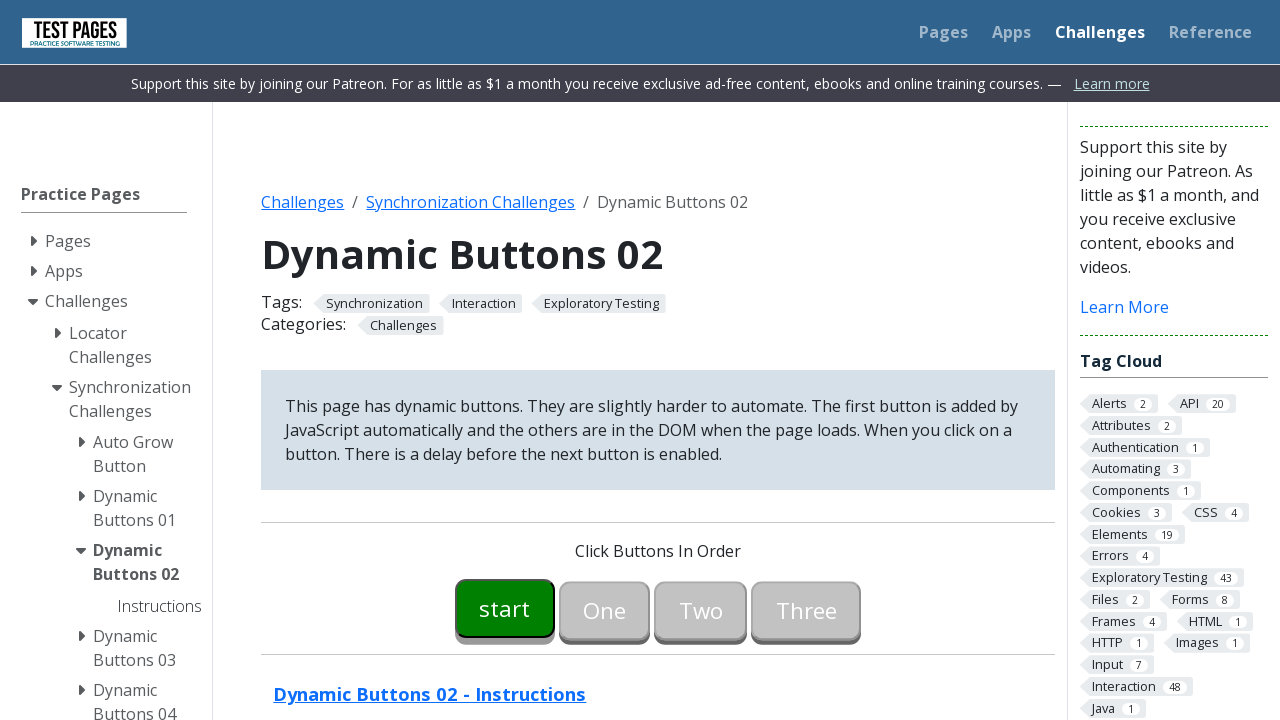

Clicked button00 on disabled buttons page at (505, 608) on #button00
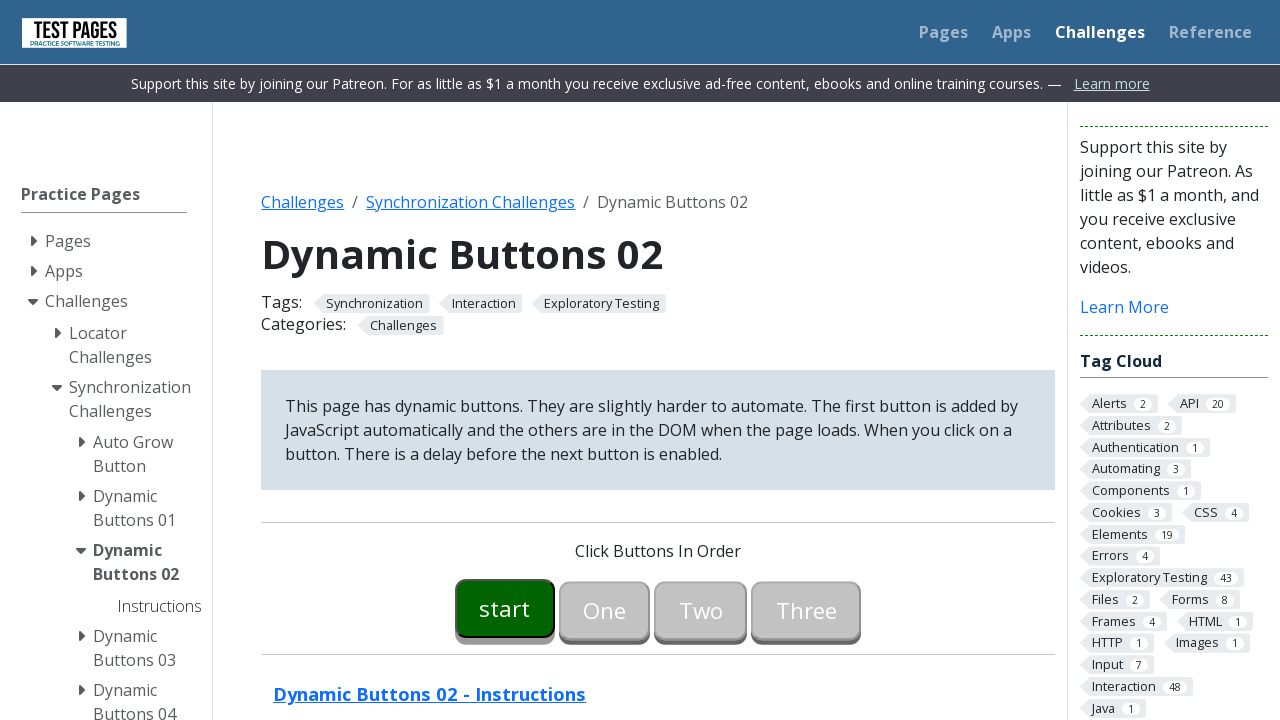

Waited for button01 to be enabled on disabled buttons page
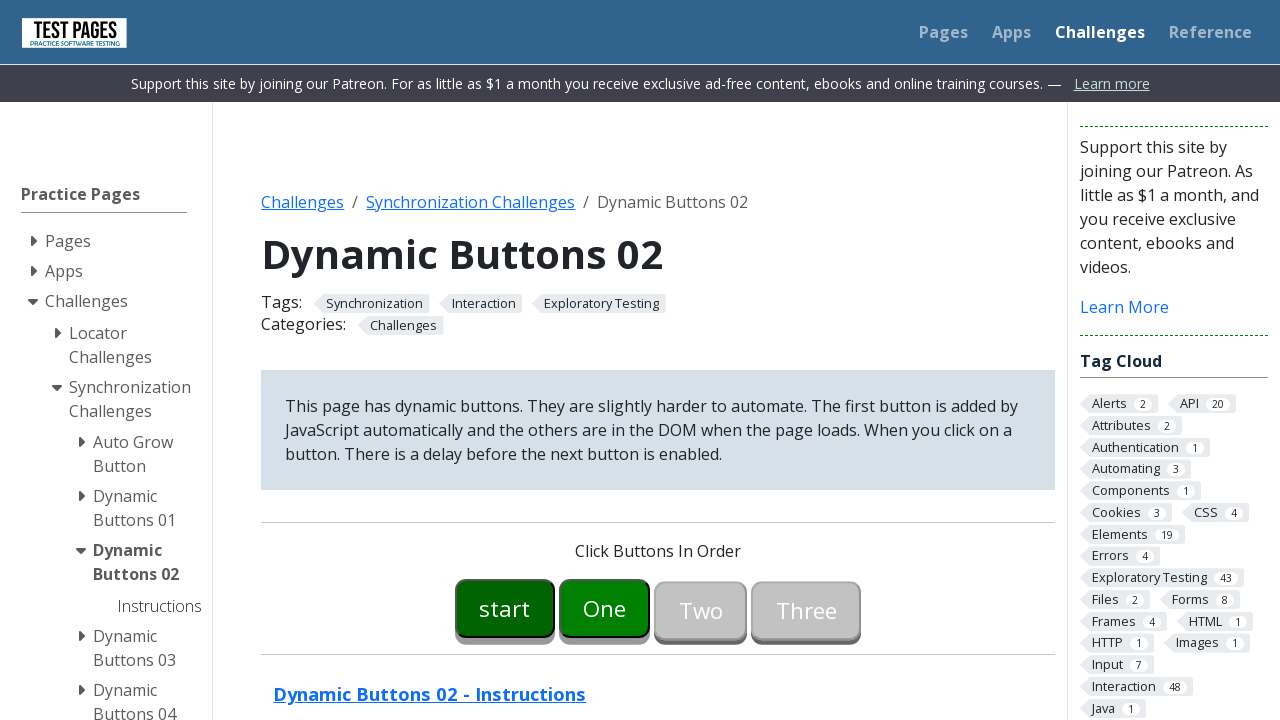

Clicked button01 on disabled buttons page at (605, 608) on #button01
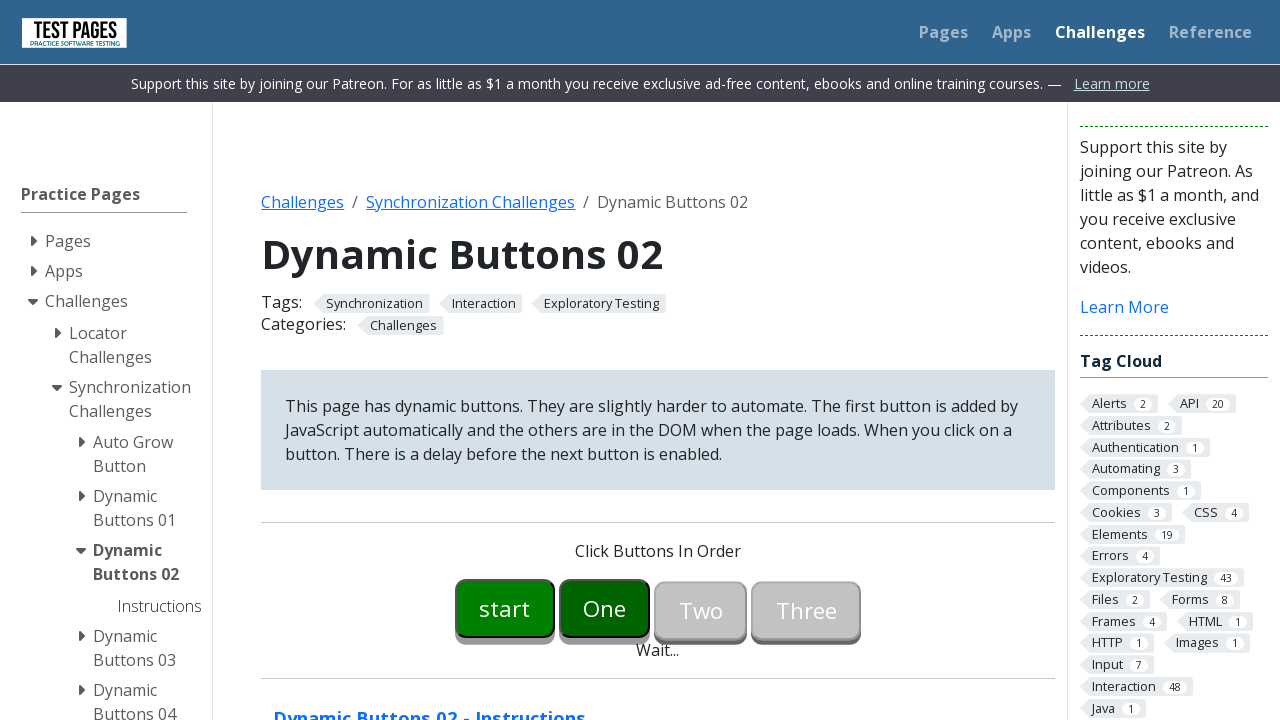

Waited for button02 to be enabled on disabled buttons page
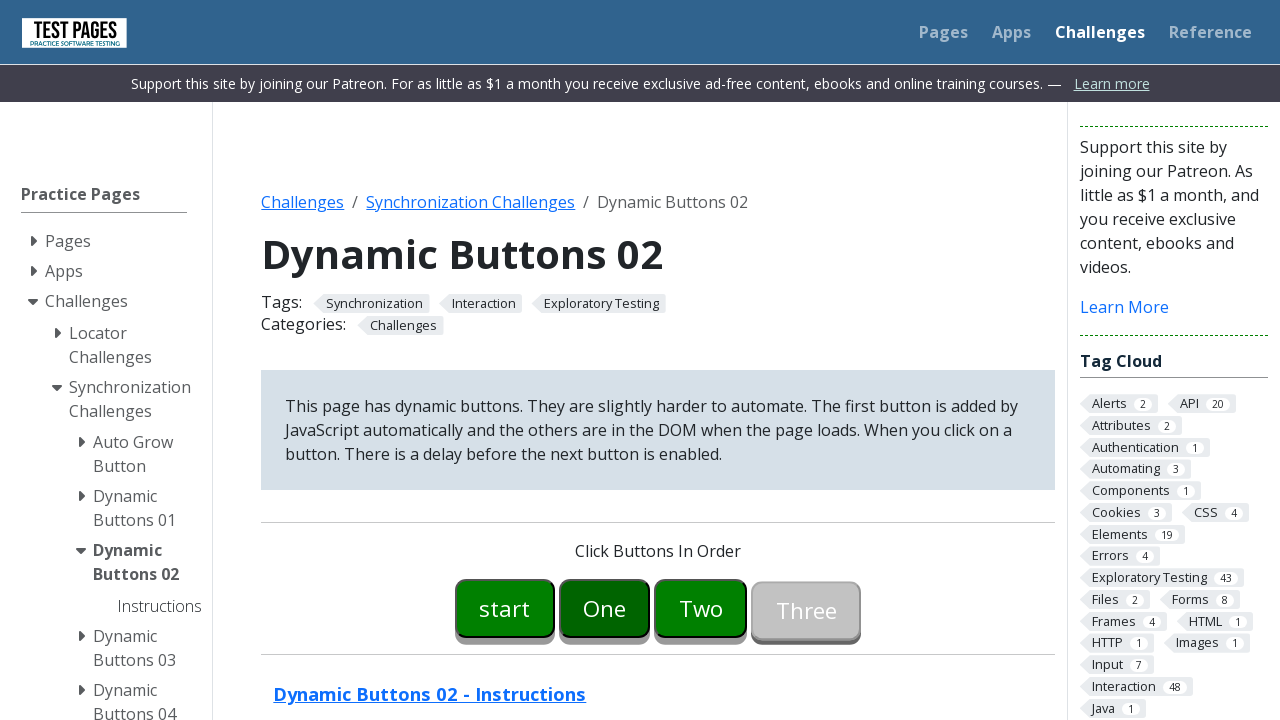

Clicked button02 on disabled buttons page at (701, 608) on #button02
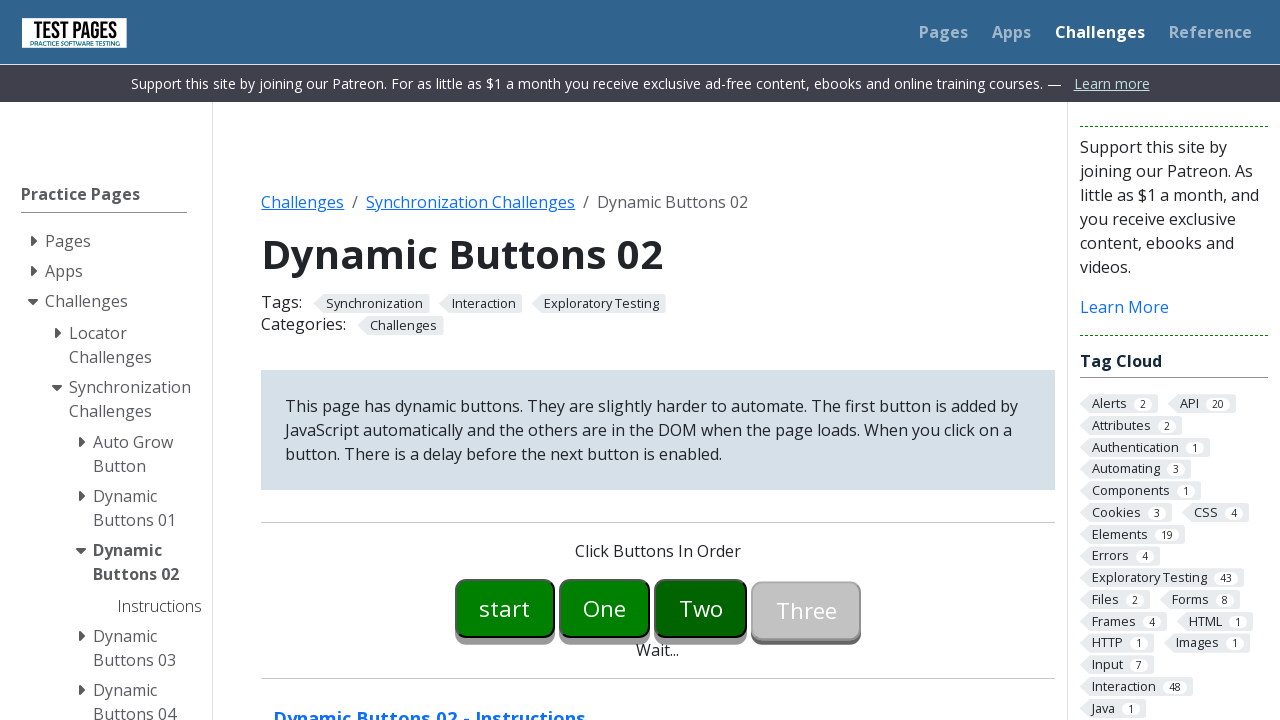

Waited for button03 to be enabled on disabled buttons page
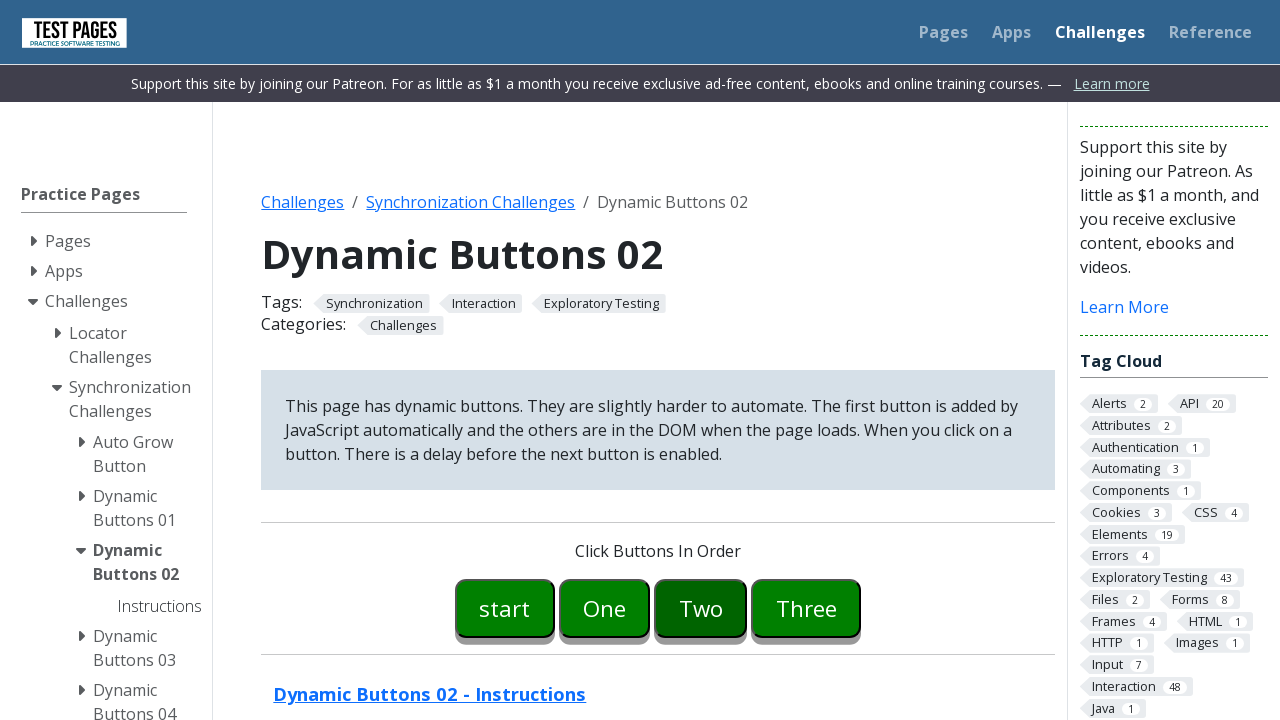

Clicked button03 on disabled buttons page at (806, 608) on #button03
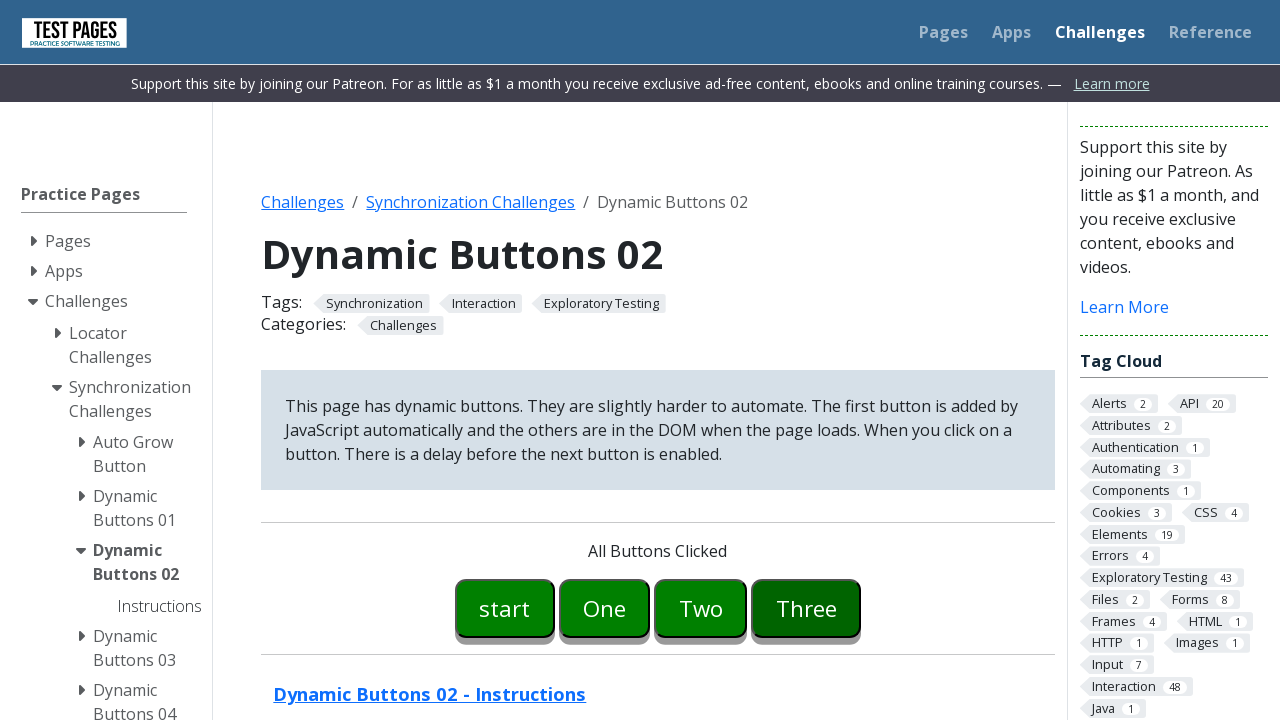

Completion message appeared on disabled buttons page: All Buttons Clicked
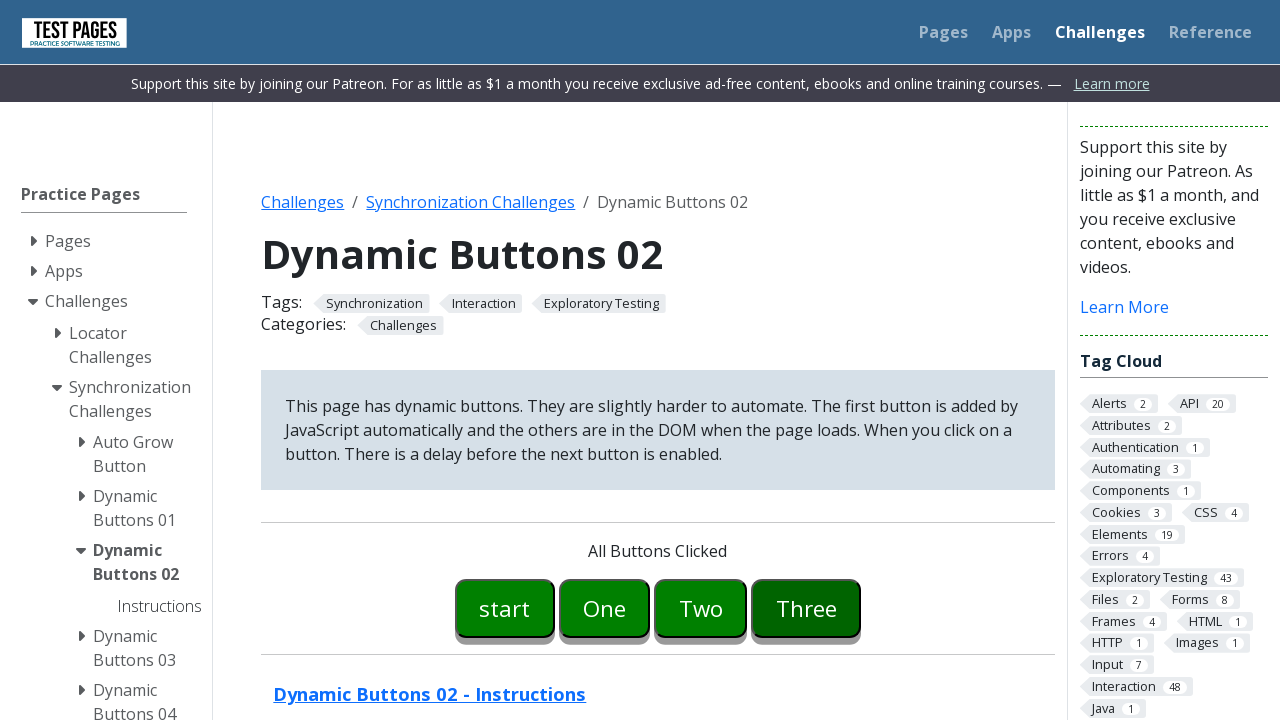

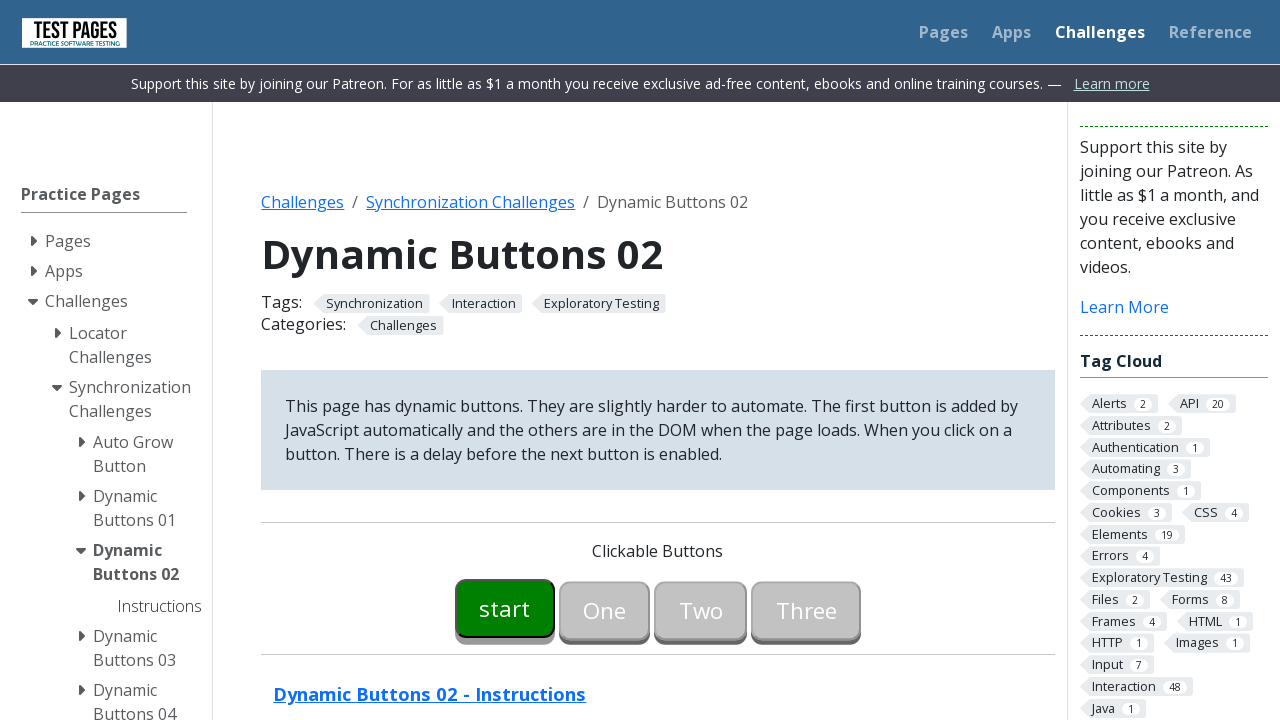